Tests autocomplete country selection by typing a country name and selecting from the dropdown suggestions

Starting URL: http://www.qaclickacademy.com/practice.php

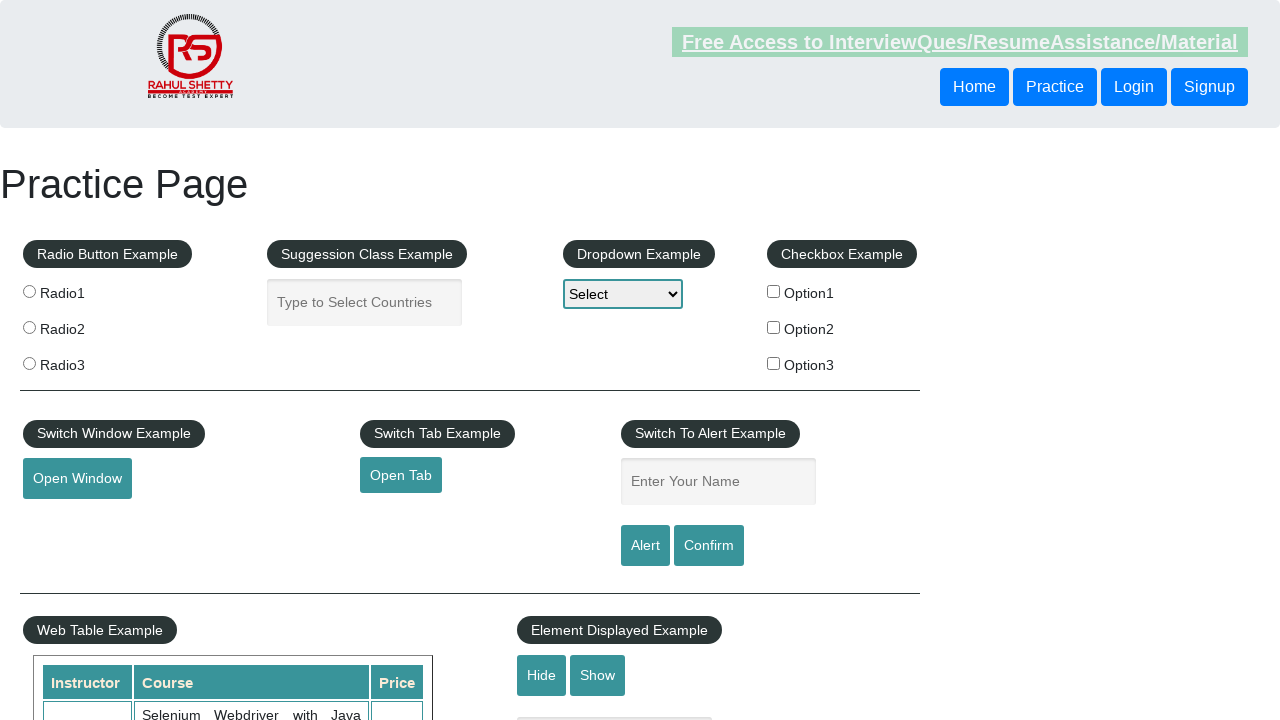

Typed 'United States' in the autocomplete field on #autocomplete
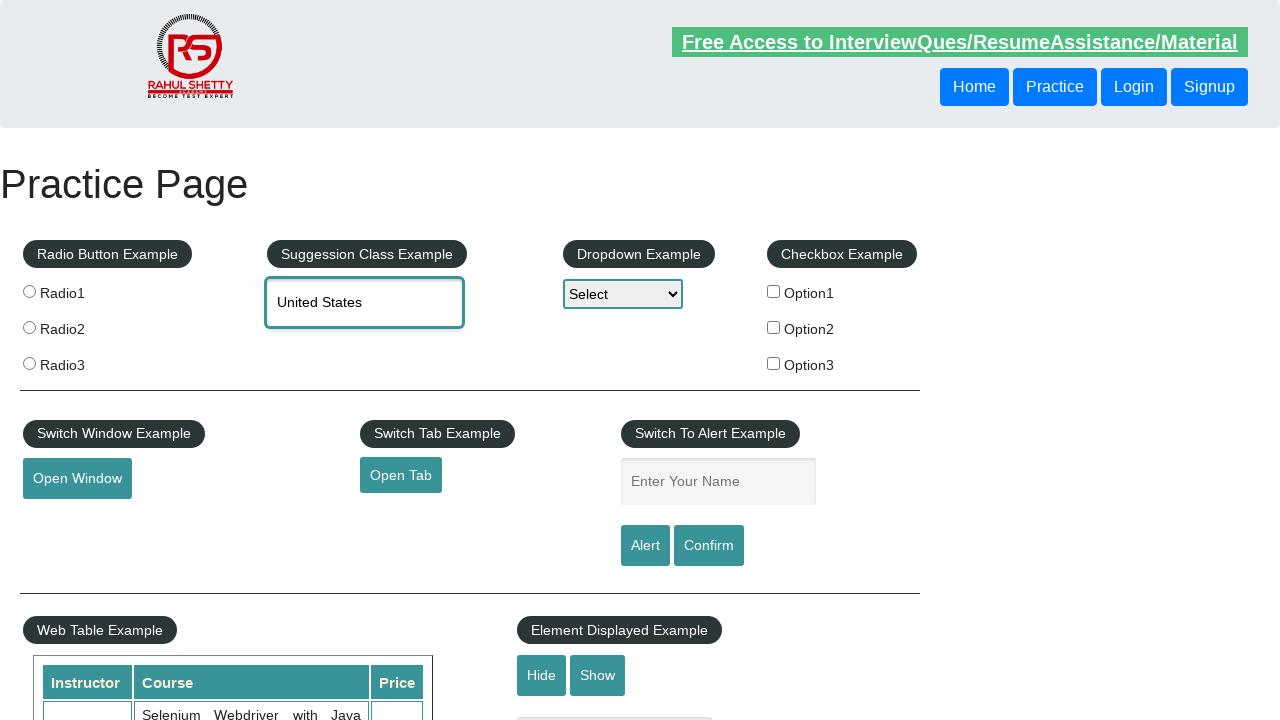

Autocomplete dropdown suggestions appeared
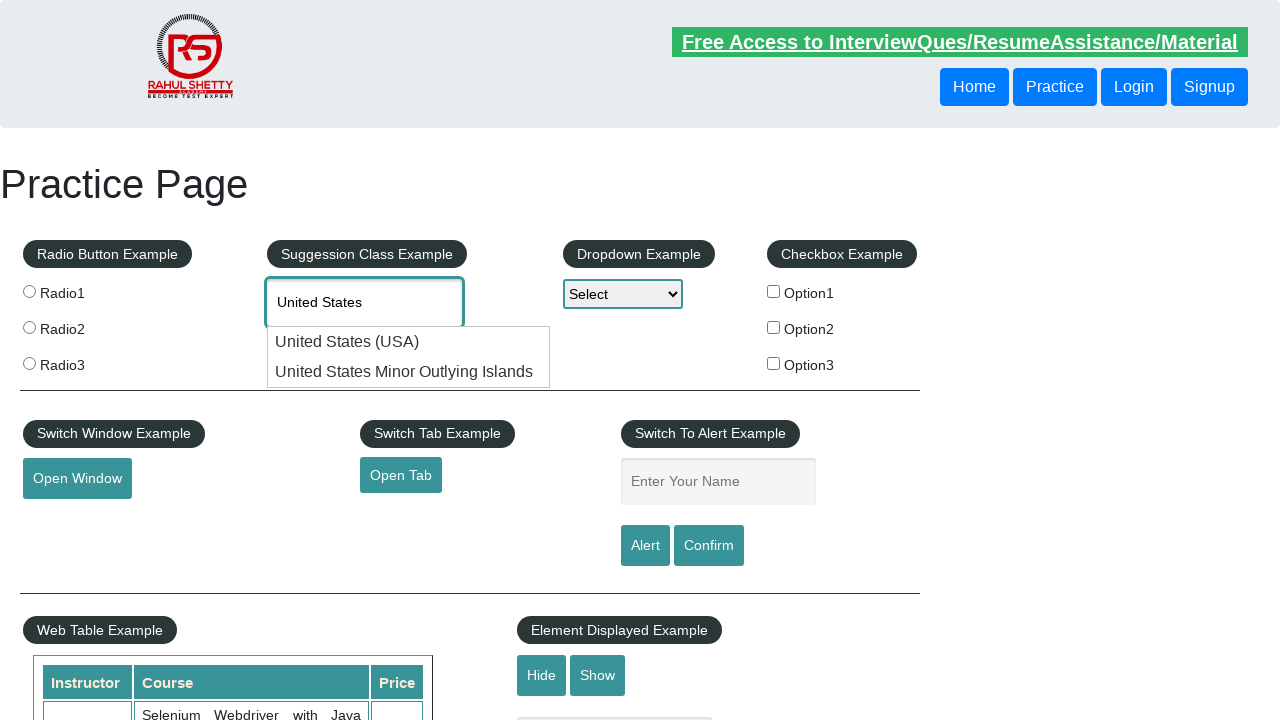

Selected 'United States Minor Outlying Islands' from the dropdown at (409, 372) on li.ui-menu-item:has-text('United States Minor Outlying Islands')
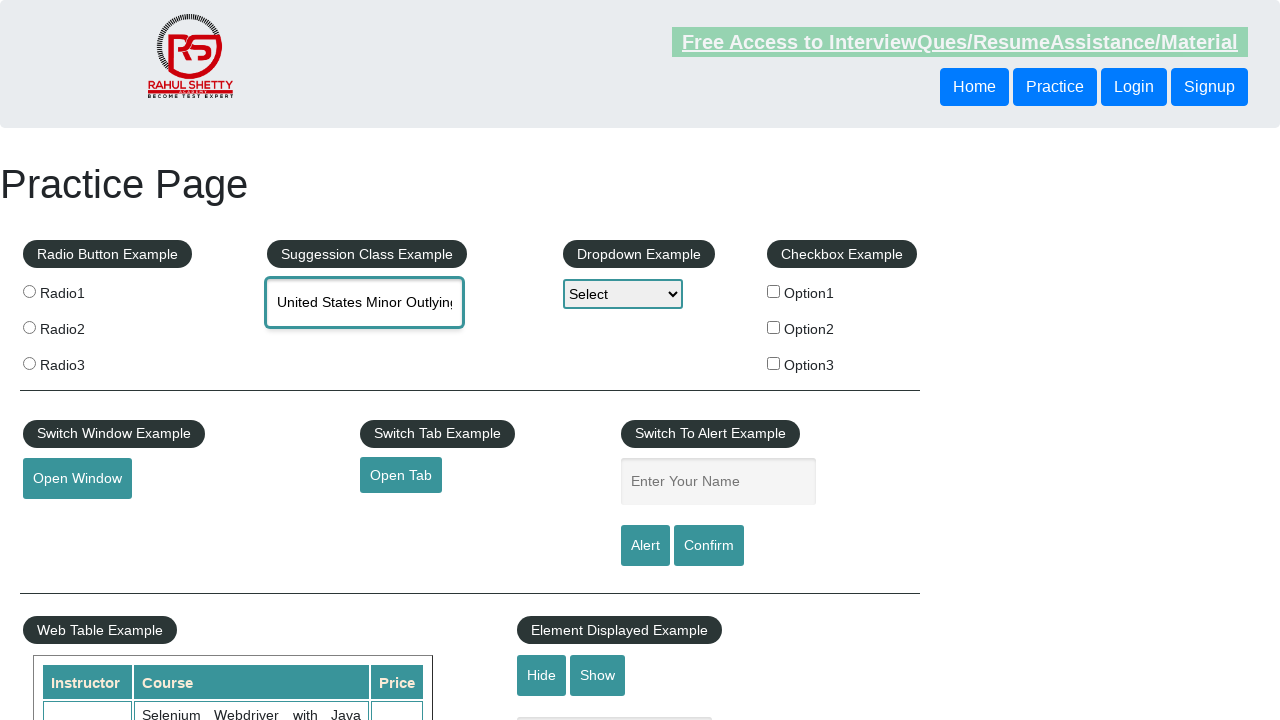

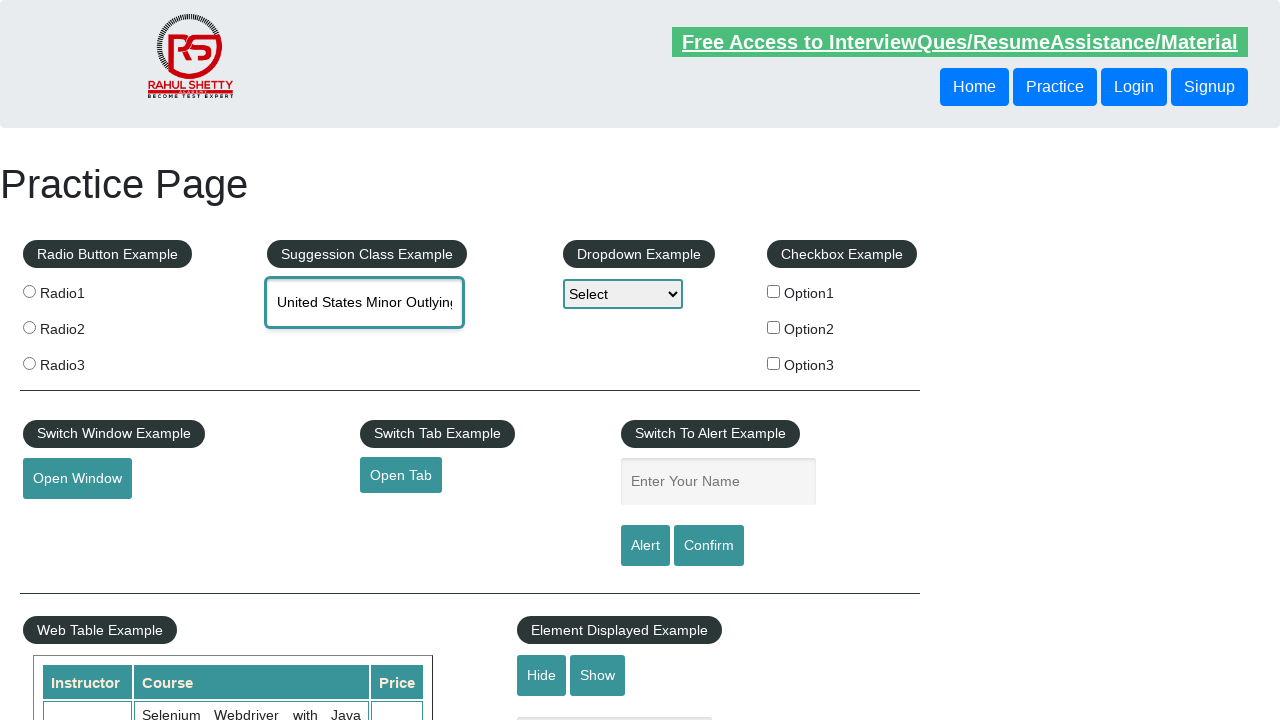